Tests shadow DOM interaction by accessing a search input inside a shadow root element and entering a search term

Starting URL: https://www.alodokter.com/

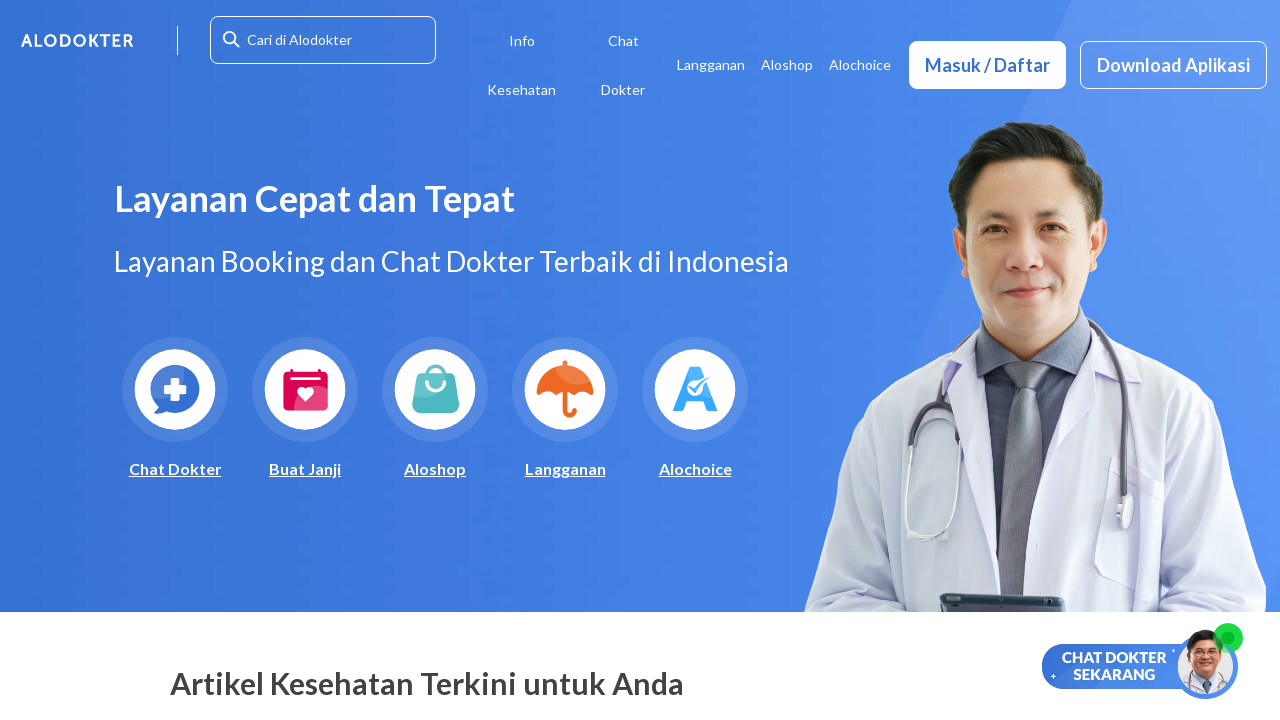

Located shadow host element with id 'top-navbar-view'
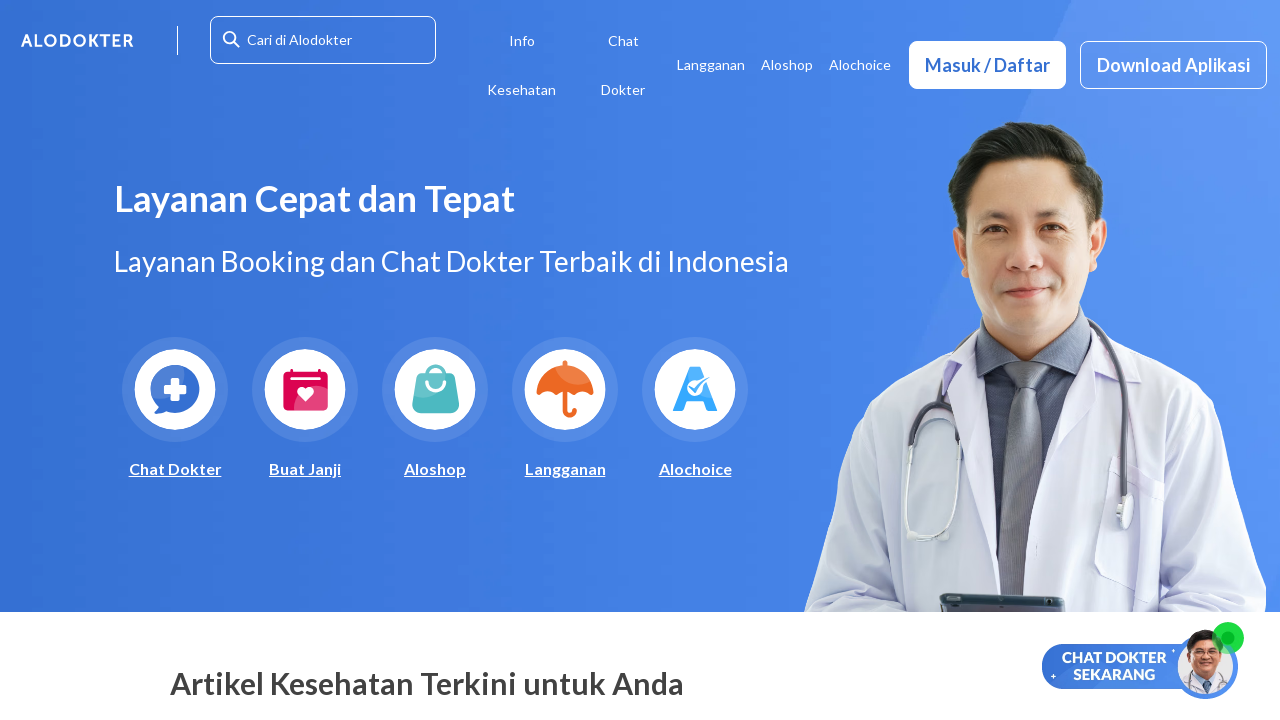

Filled shadow DOM search input with 'Fever' on #top-navbar-view #searchinput
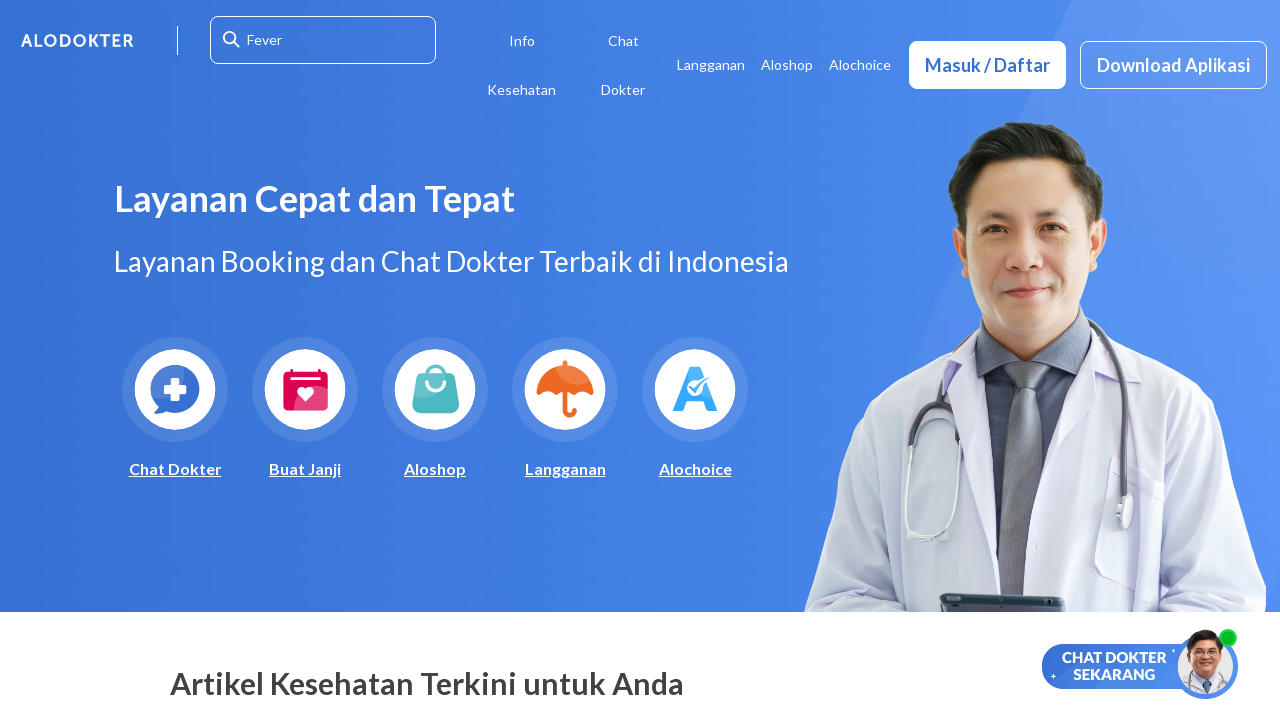

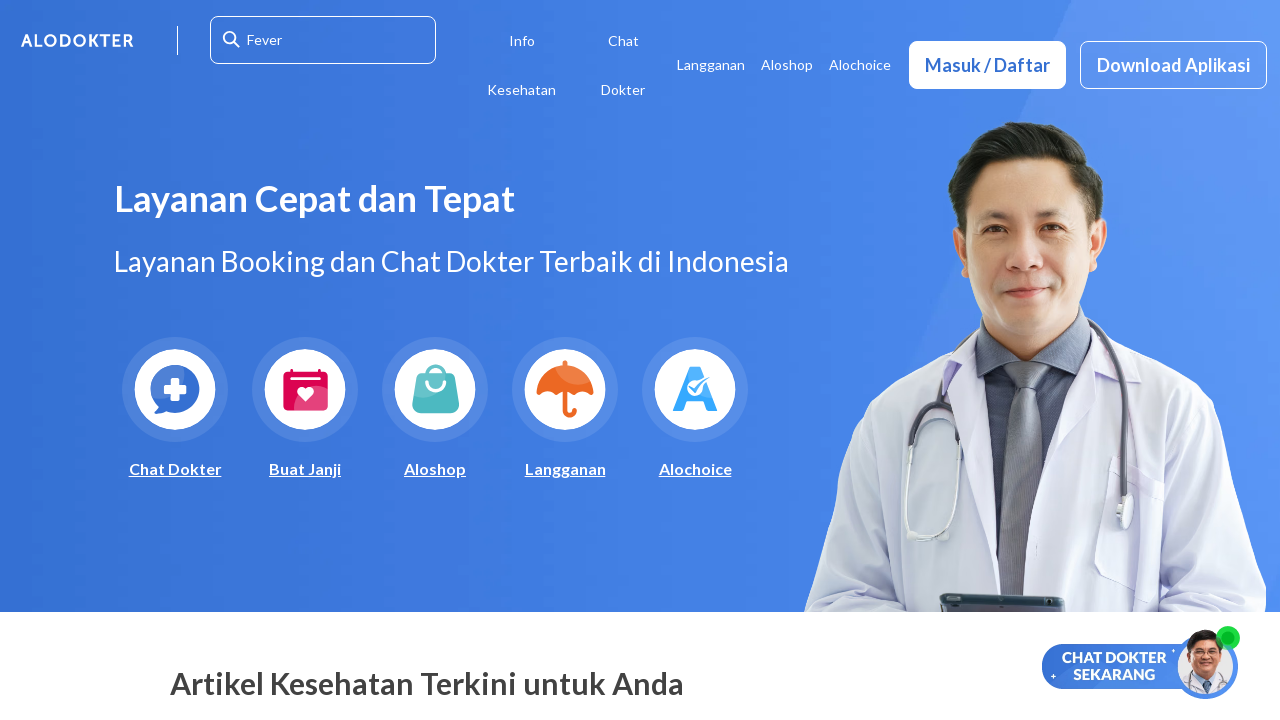